Tests text comparison functionality by entering text in the first field, selecting all text with keyboard shortcuts, copying it, tabbing to the second field, and pasting the text.

Starting URL: https://text-compare.com/

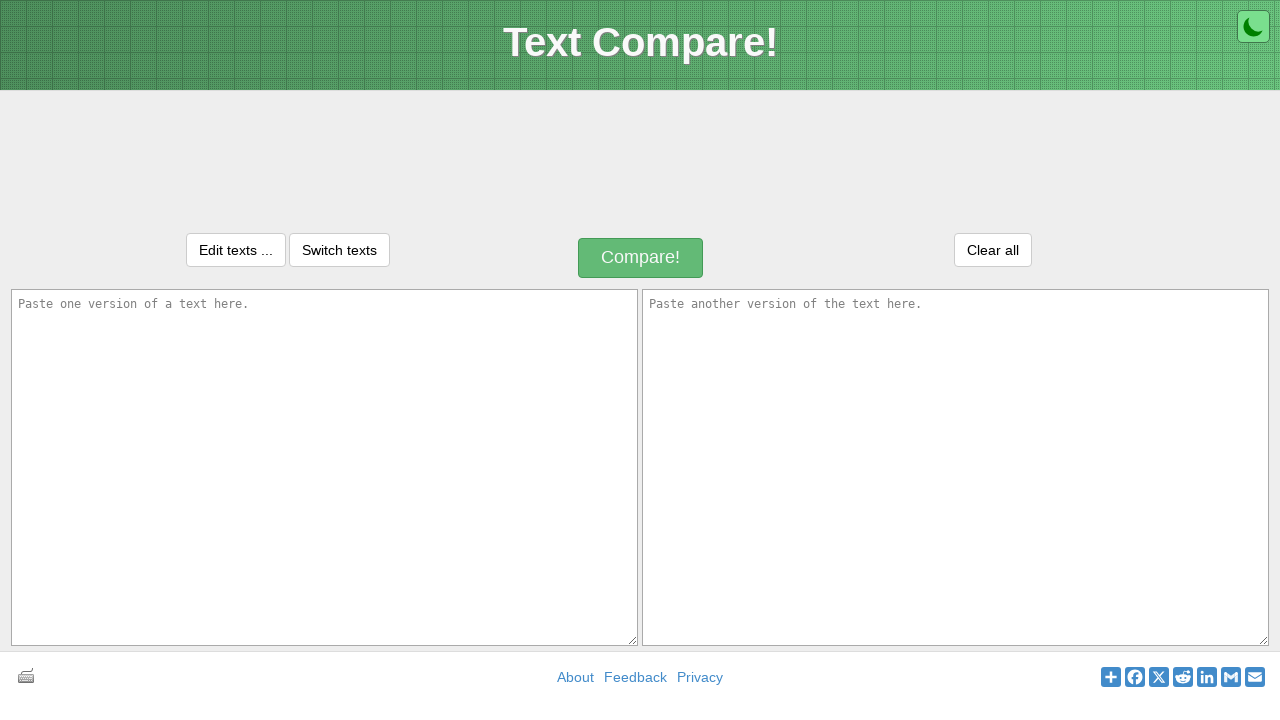

Entered 'Hello Reshma' in the first text field on textarea#inputText1
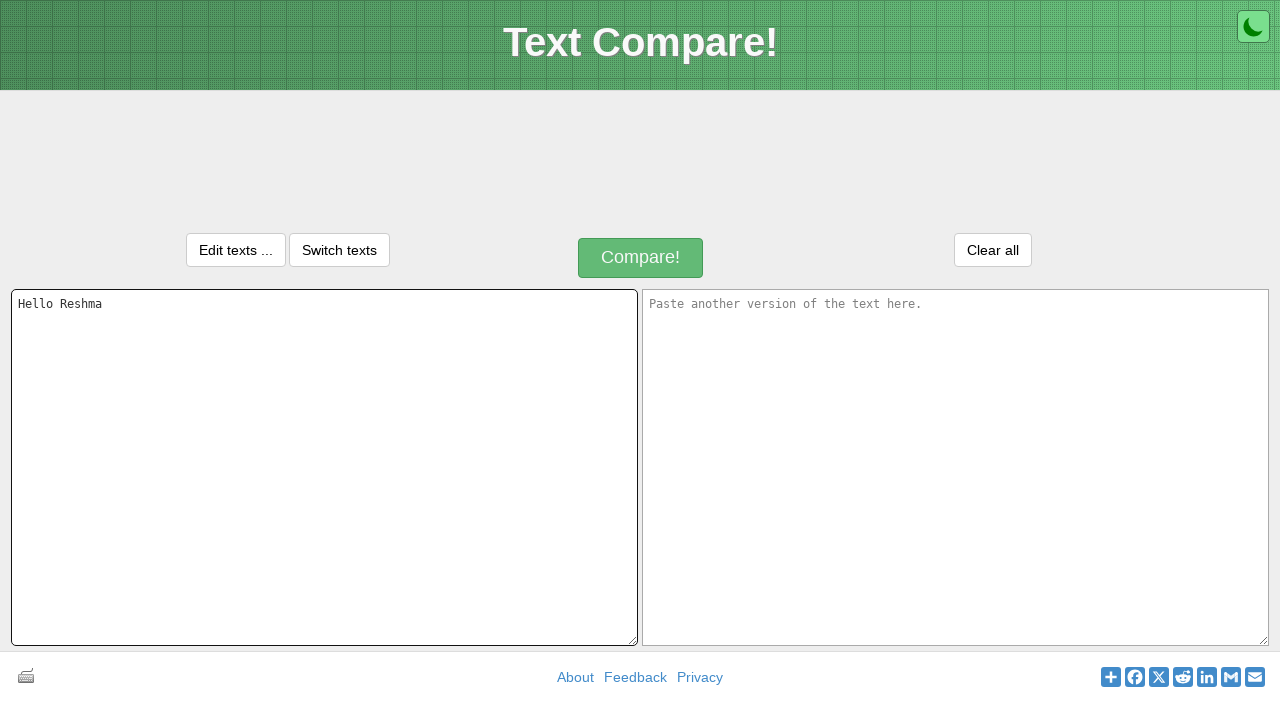

Clicked on the first textarea to focus it at (324, 467) on textarea#inputText1
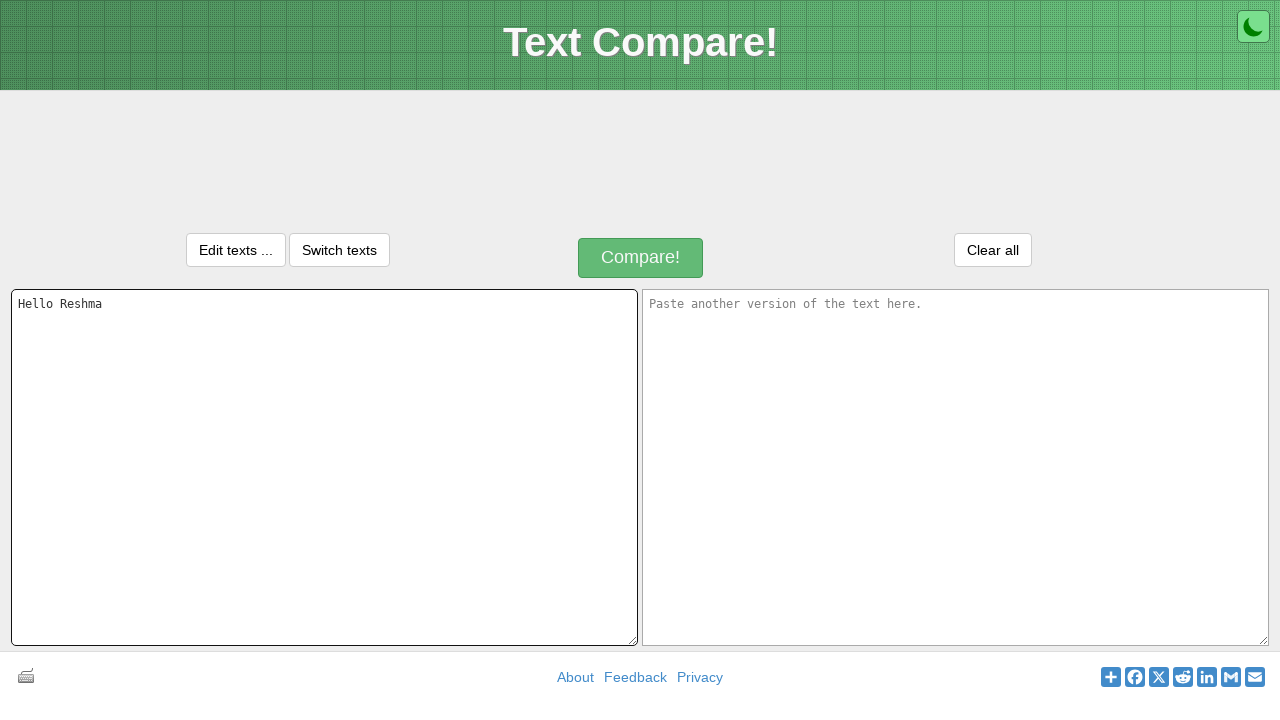

Selected all text in first field using Ctrl+A
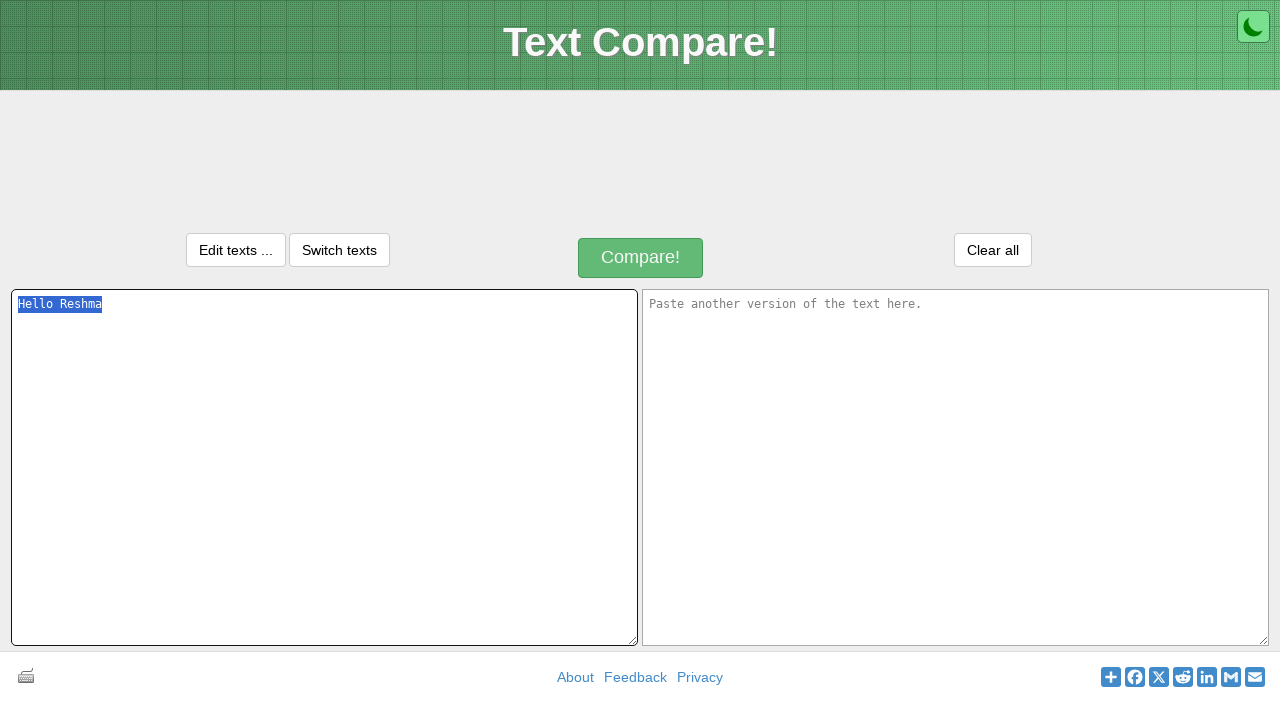

Copied selected text using Ctrl+C
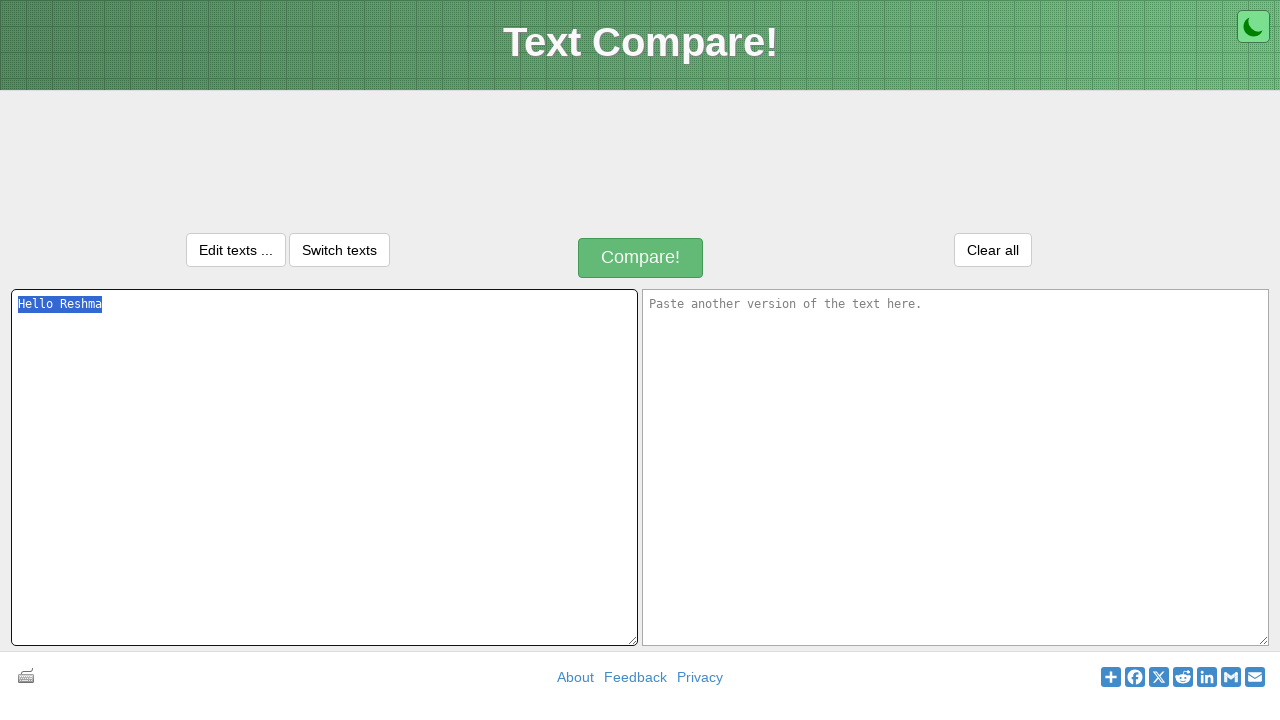

Tabbed to the second text field
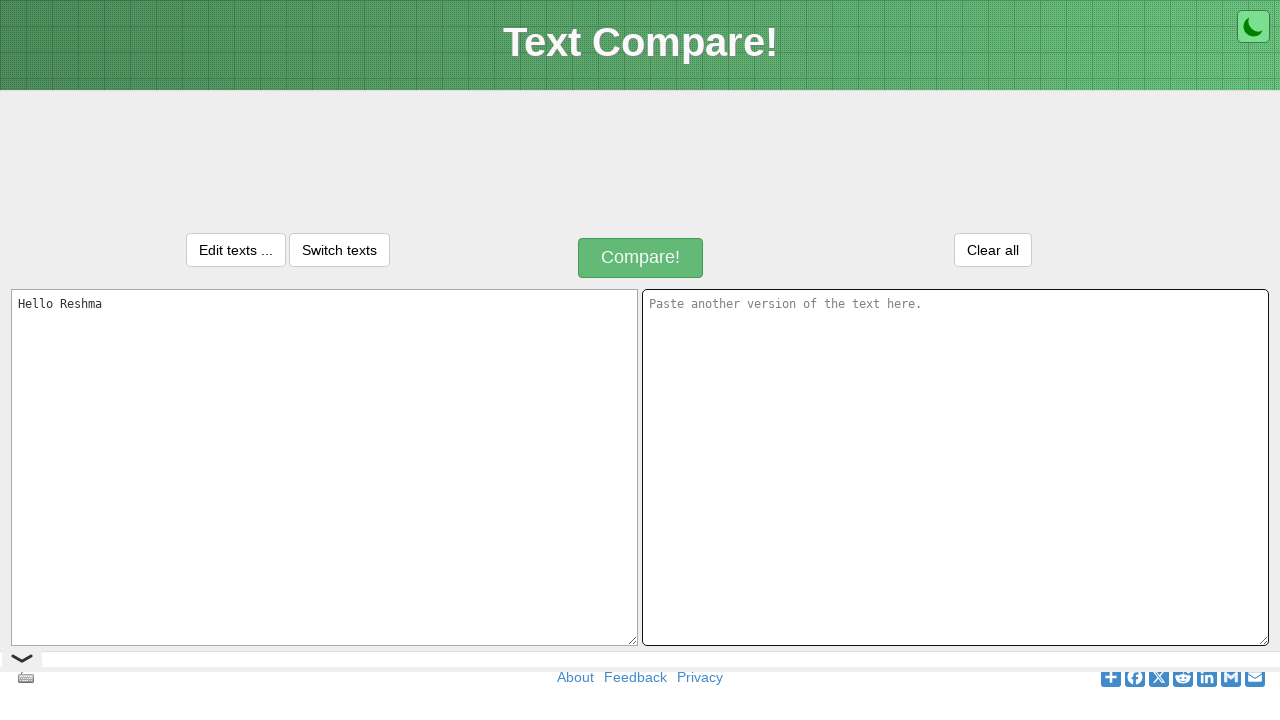

Pasted text into second field using Ctrl+V
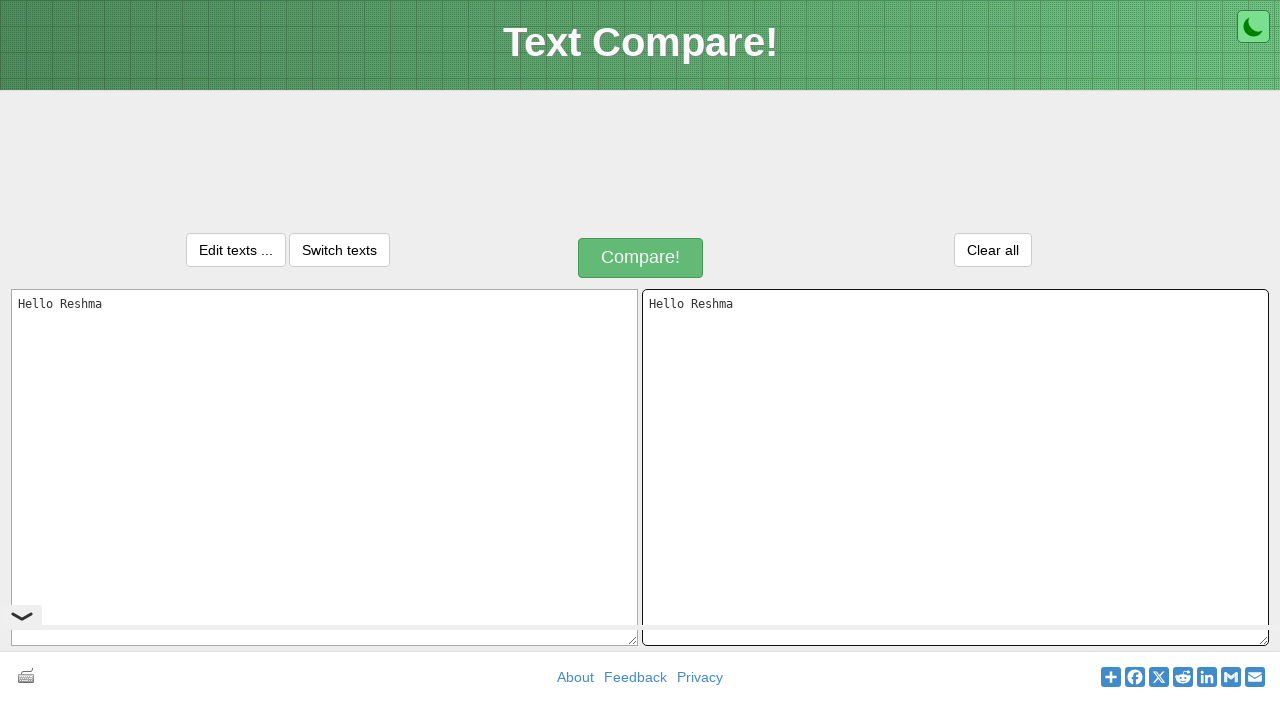

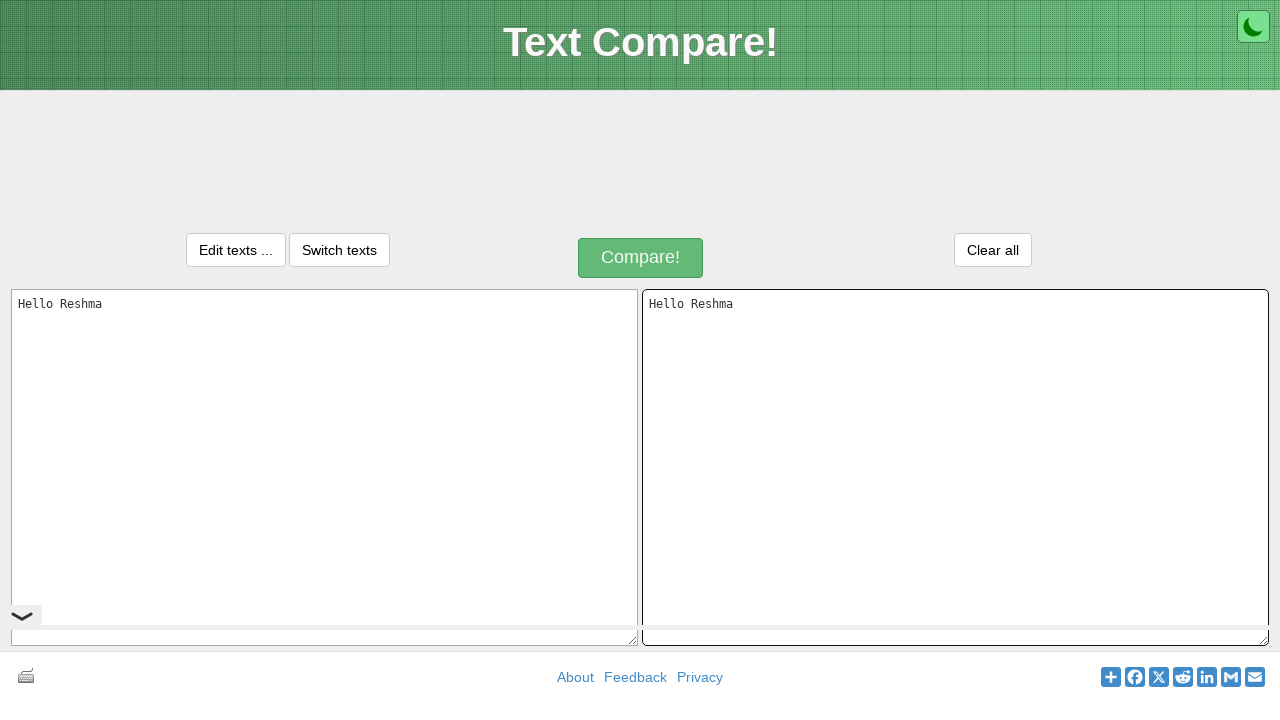